Tests PDF sample page by navigating to PrinceXML samples page and verifying a dictionary PDF link is displayed, then clicking it to open the PDF

Starting URL: http://www.princexml.com/samples/

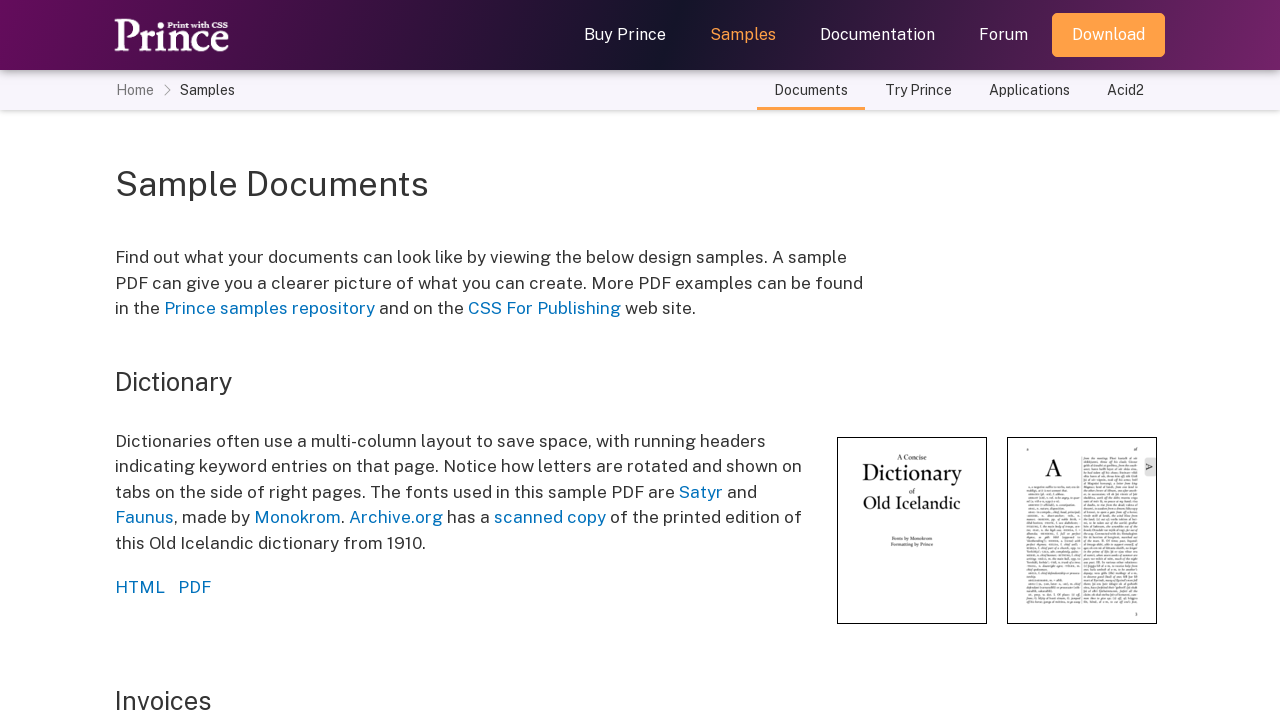

Dictionary PDF link is displayed on the page
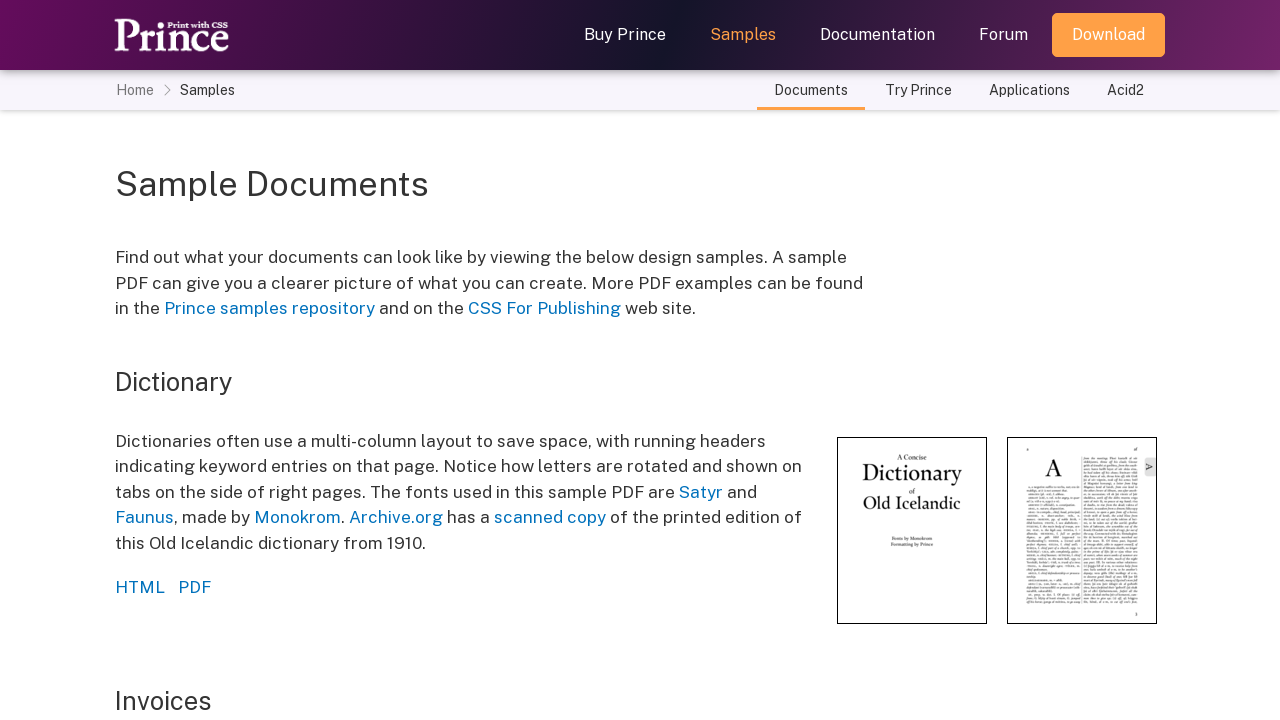

Clicked the Dictionary PDF link at (194, 587) on xpath=//a[contains(@href,'dictionary.pdf')]
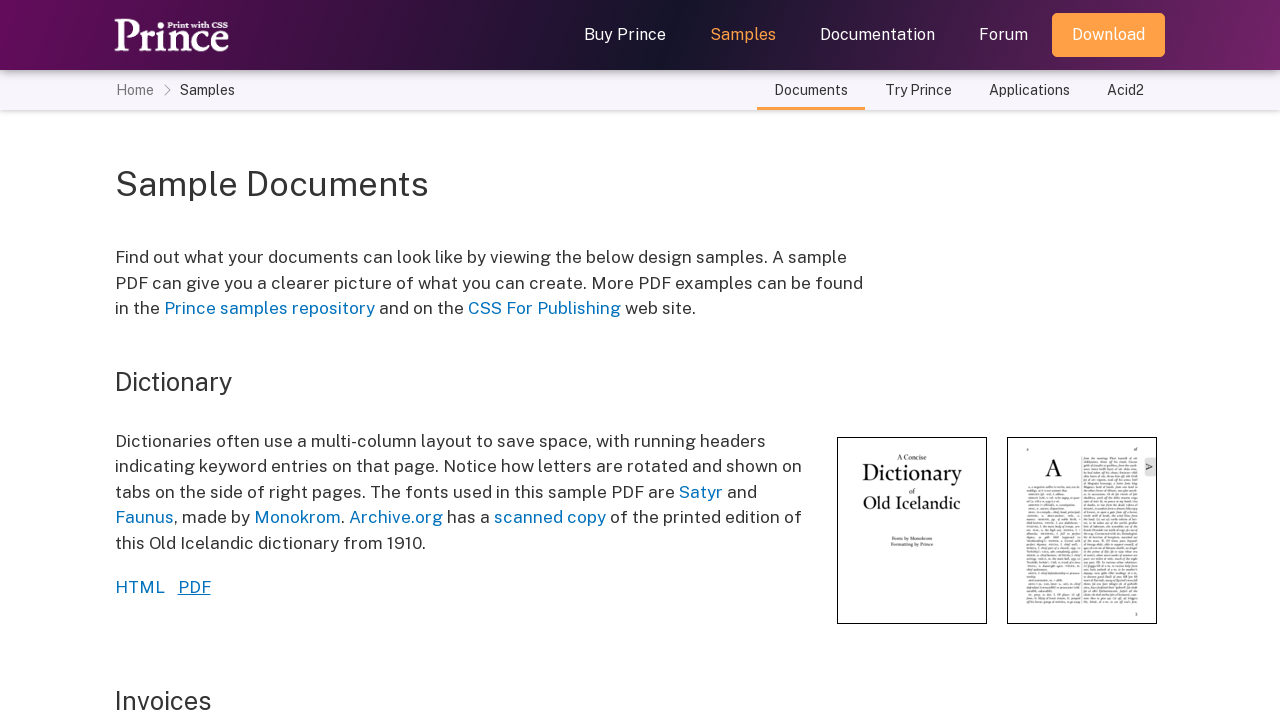

PDF page loaded successfully
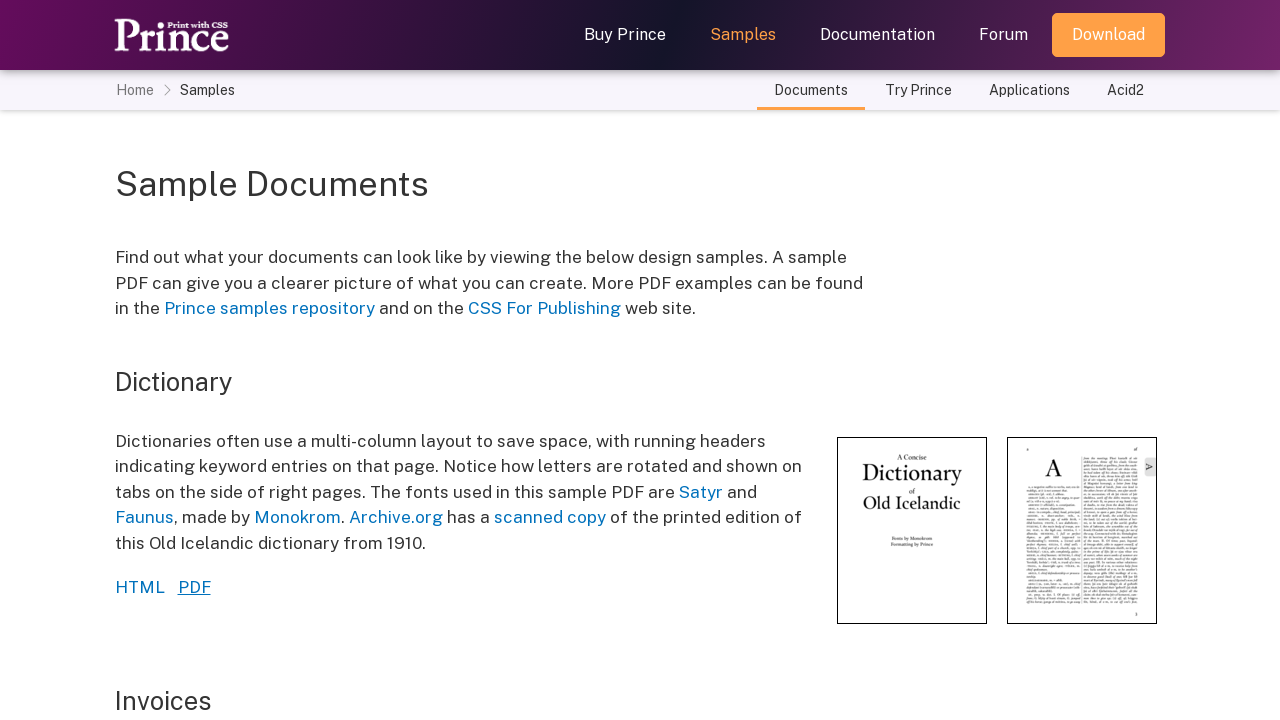

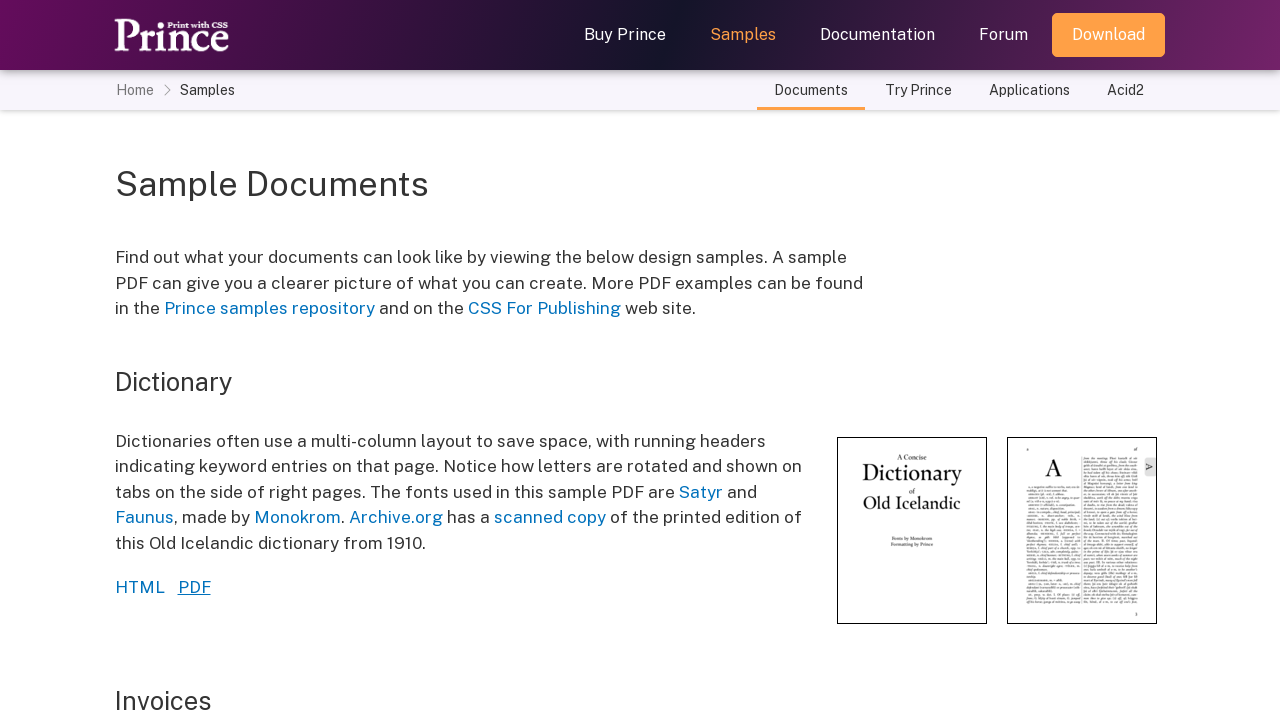